Tests the 99 Bottles of Beer lyrics page by navigating to the lyrics section, clicking the lyrics link, and verifying that the complete song lyrics are displayed correctly across 100 paragraph elements.

Starting URL: http://www.99-bottles-of-beer.net/lyrics.html

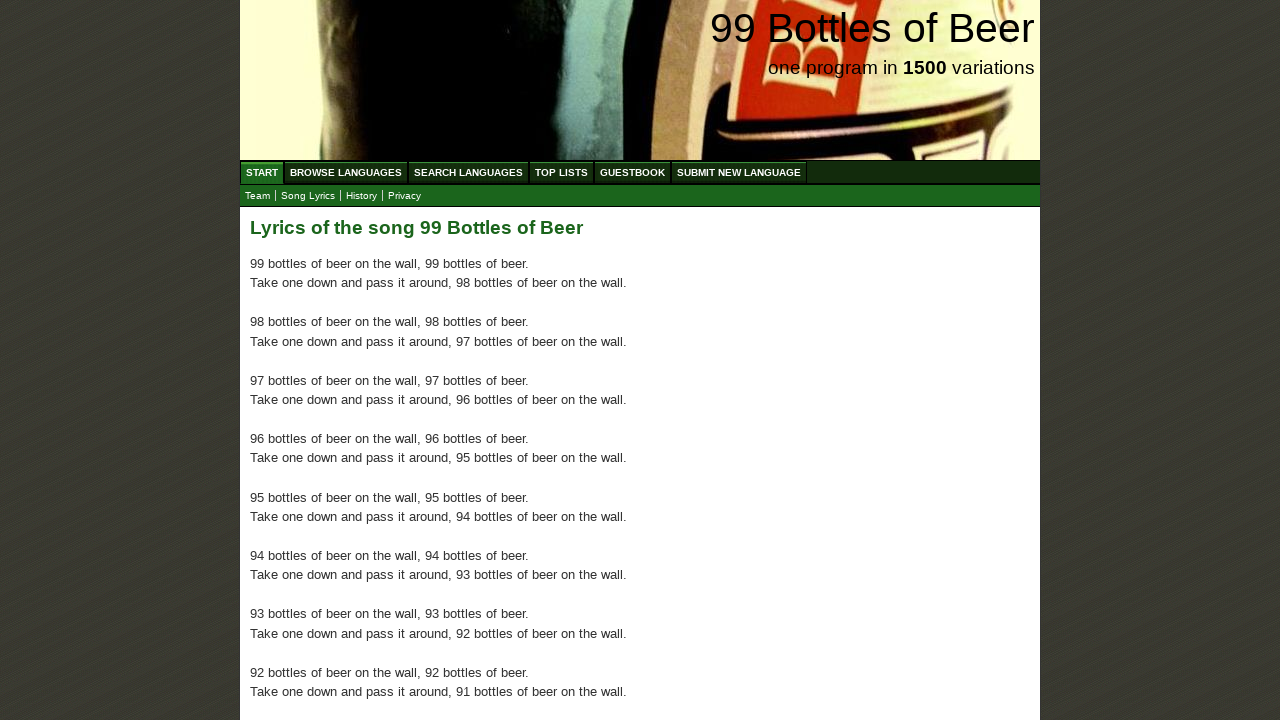

Clicked on the lyrics link in the navigation submenu at (308, 196) on xpath=//a[@href='lyrics.html']
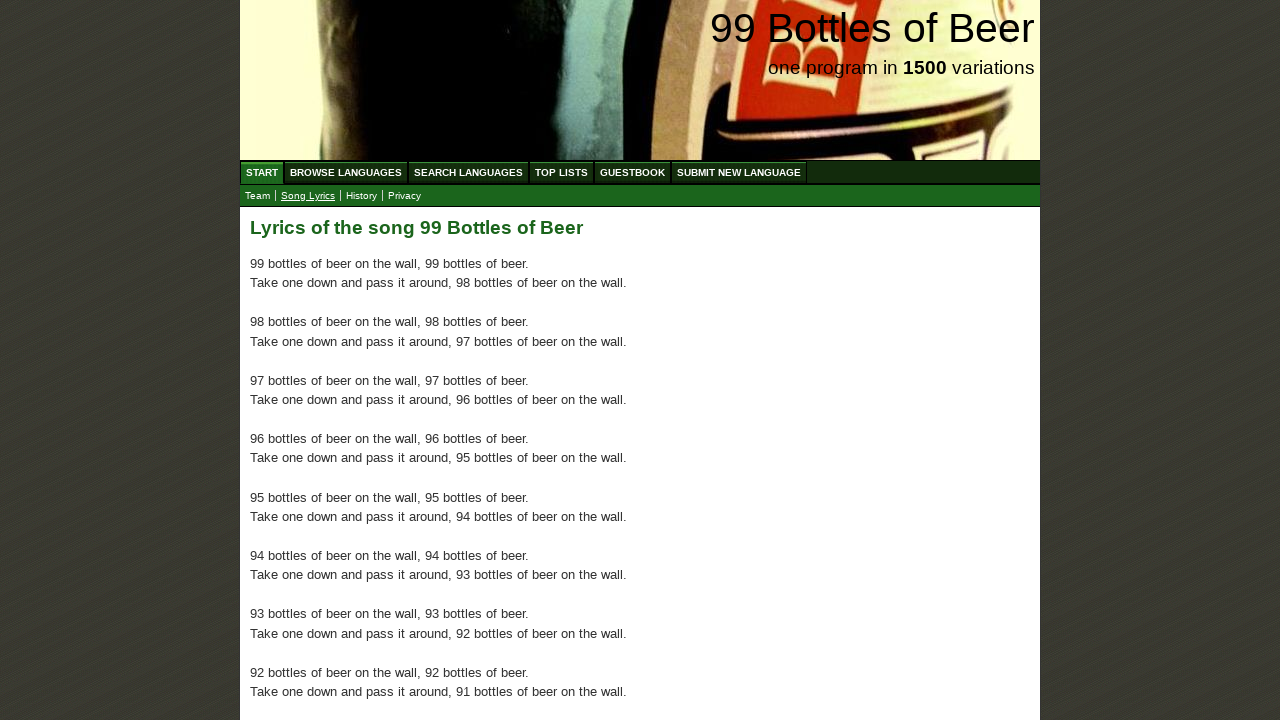

Main content with paragraphs loaded
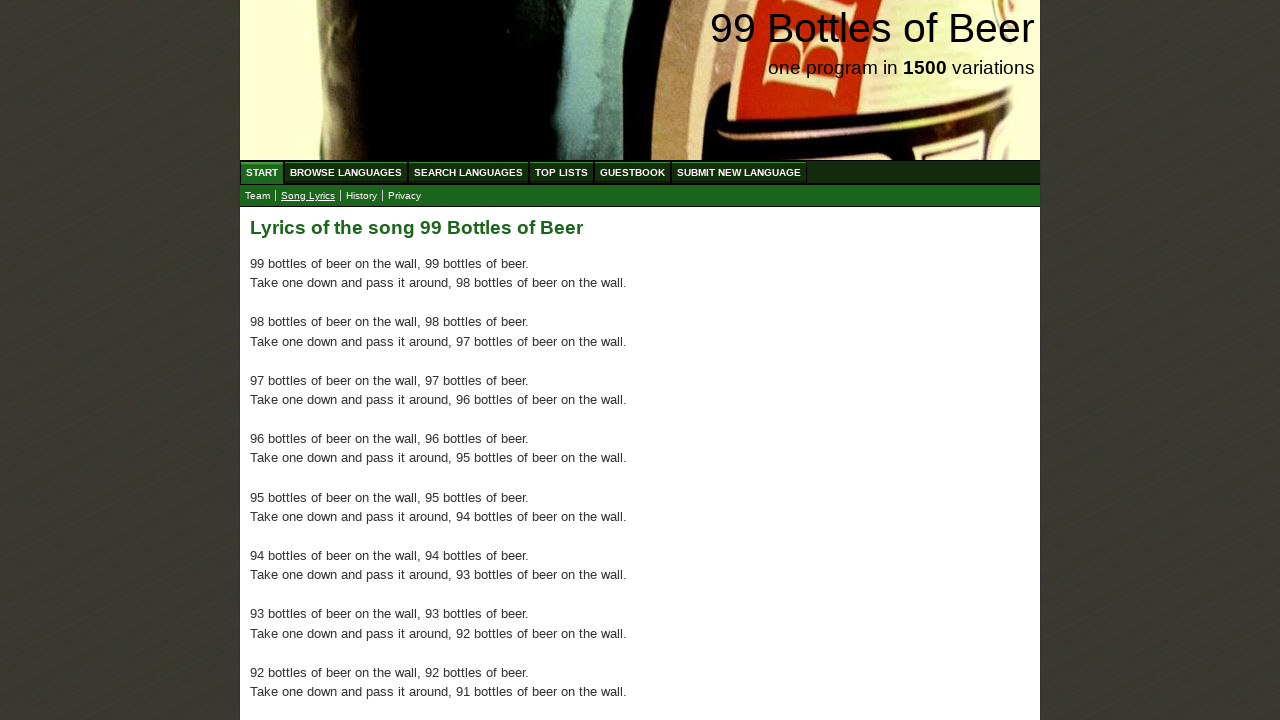

First verse paragraph is visible and ready
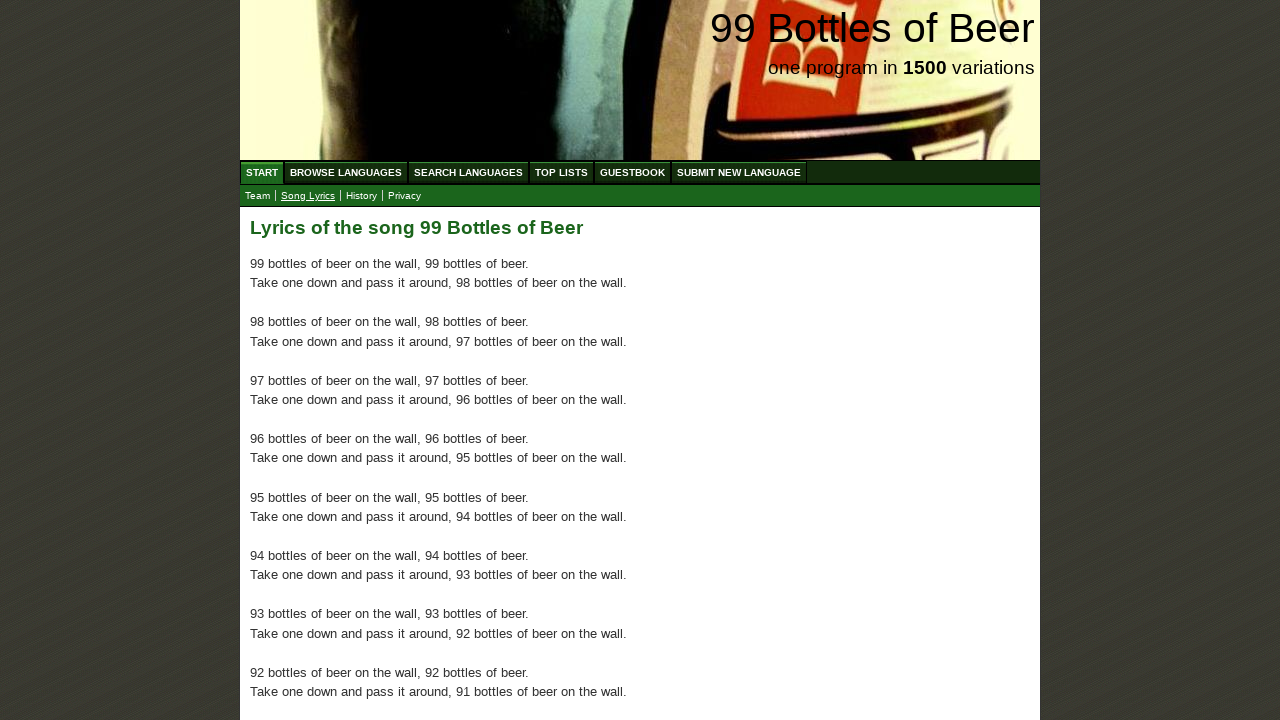

Verified that the page contains at least 100 paragraphs of song lyrics
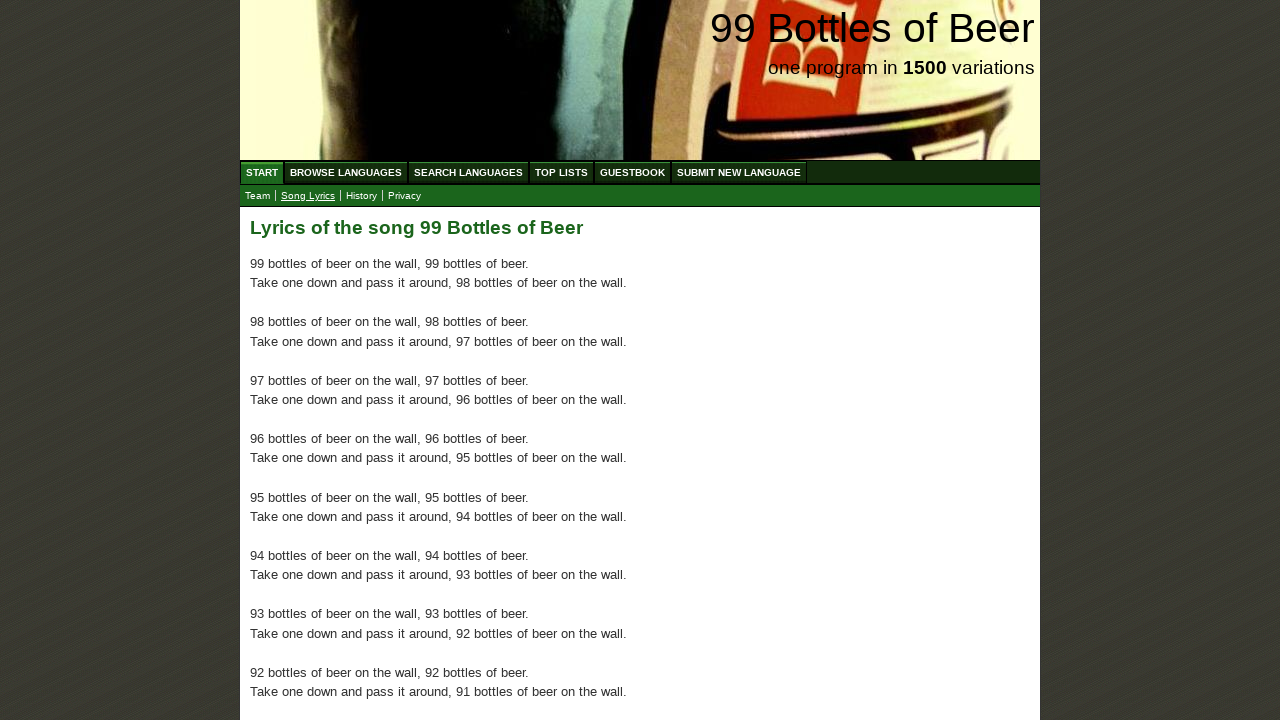

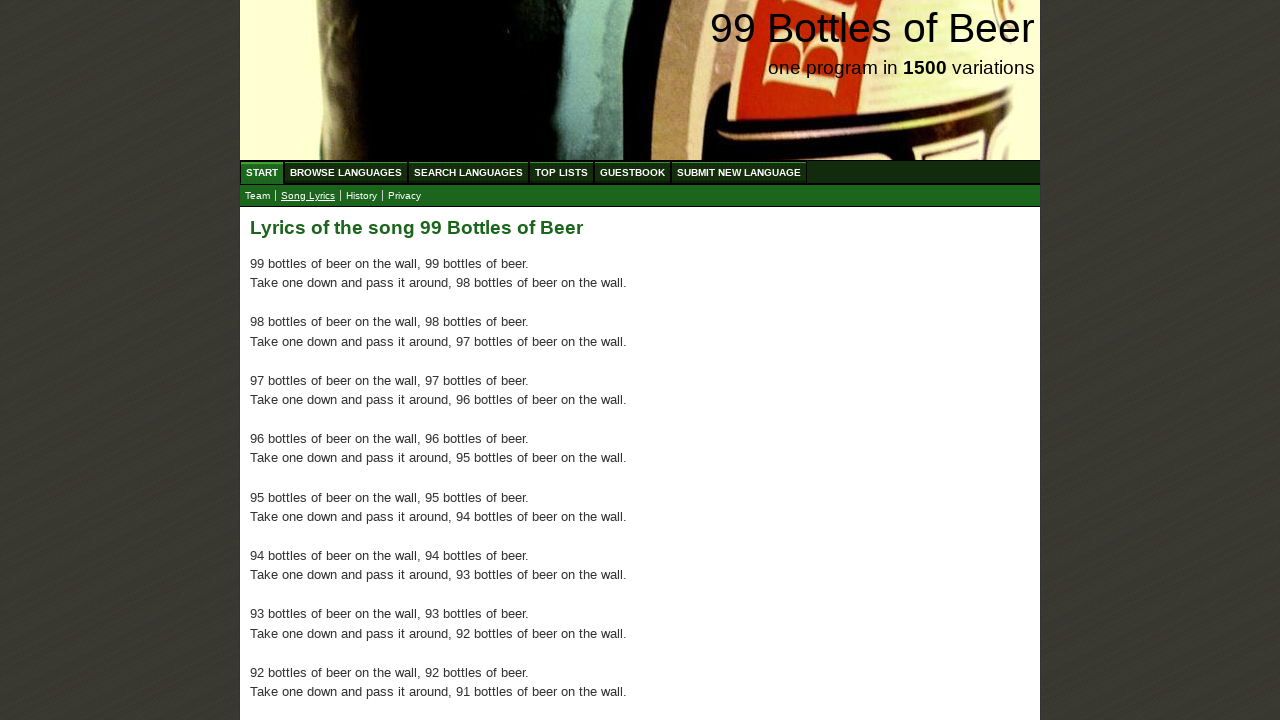